Tests keyboard input by clicking the target input field and pressing the Tab key

Starting URL: https://the-internet.herokuapp.com/key_presses

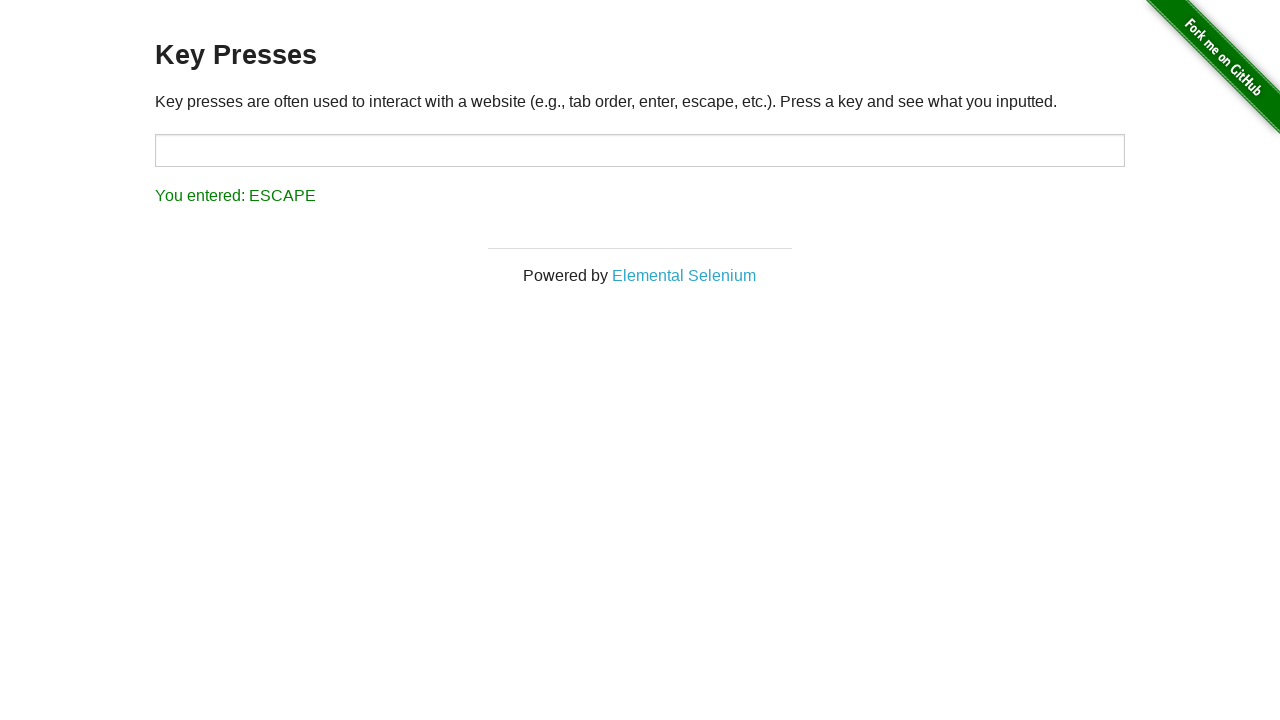

Clicked on the target input field at (640, 150) on #target
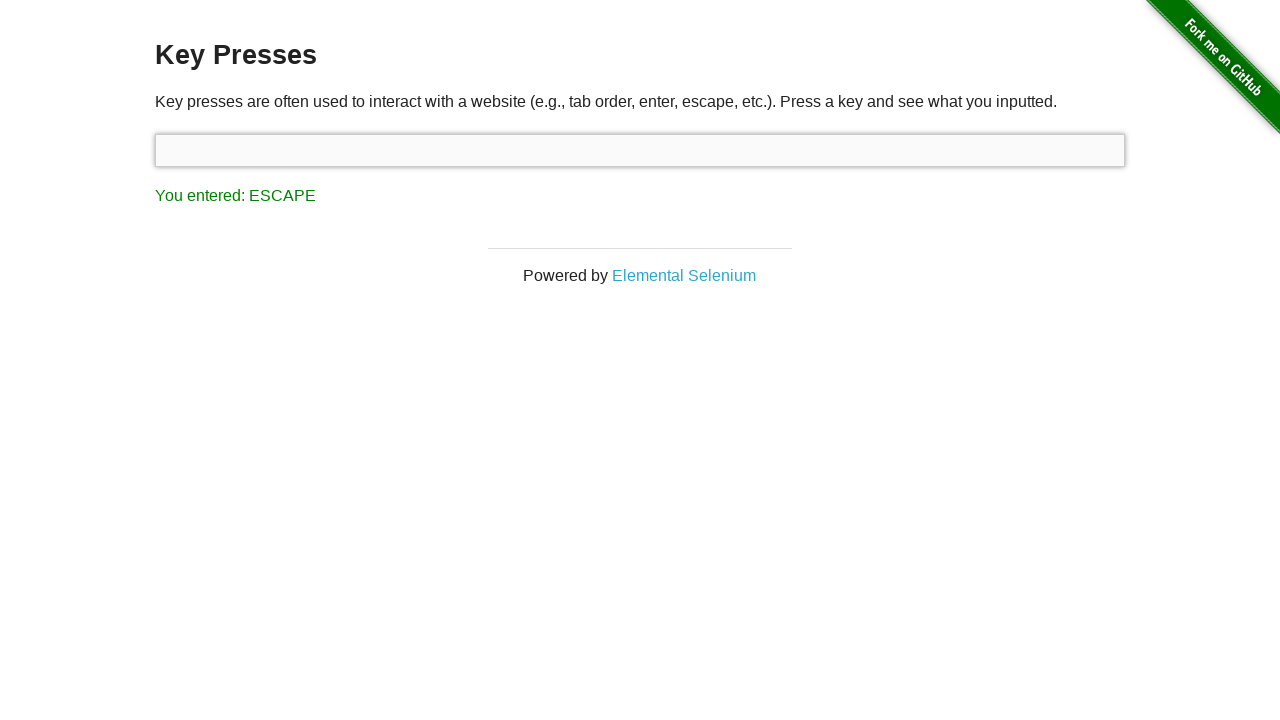

Pressed the Tab key
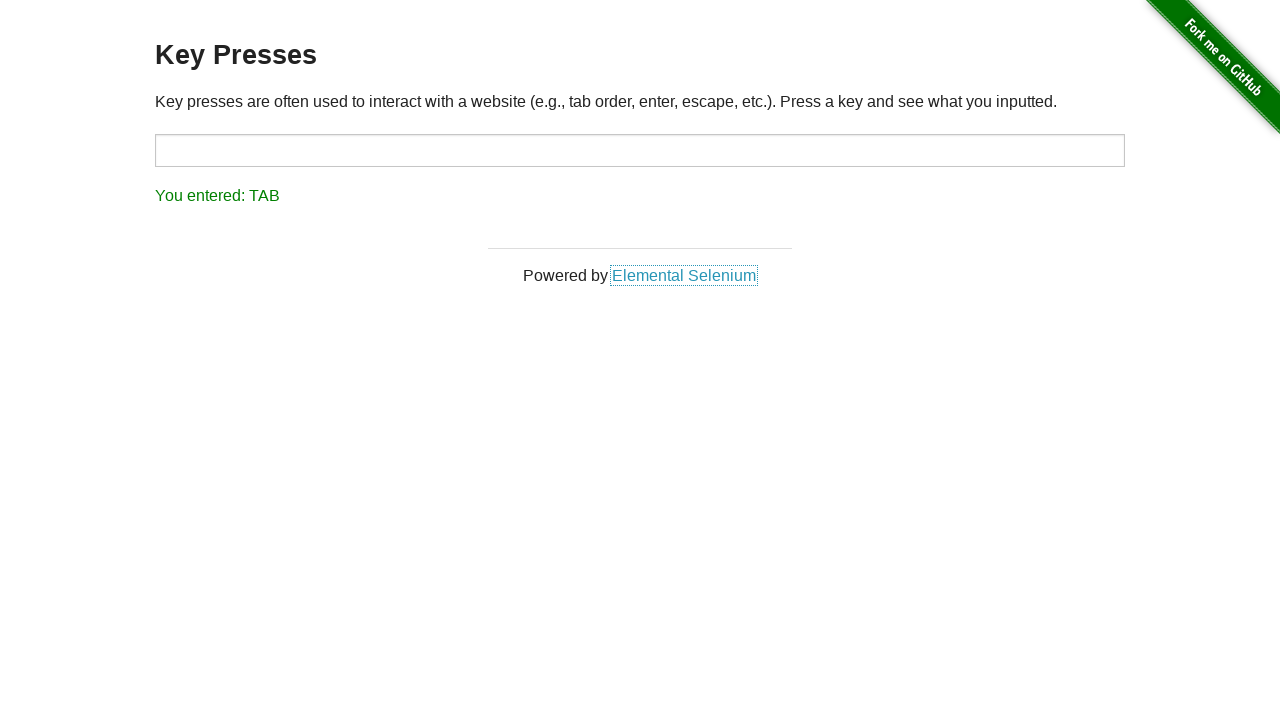

Result element loaded after Tab key press
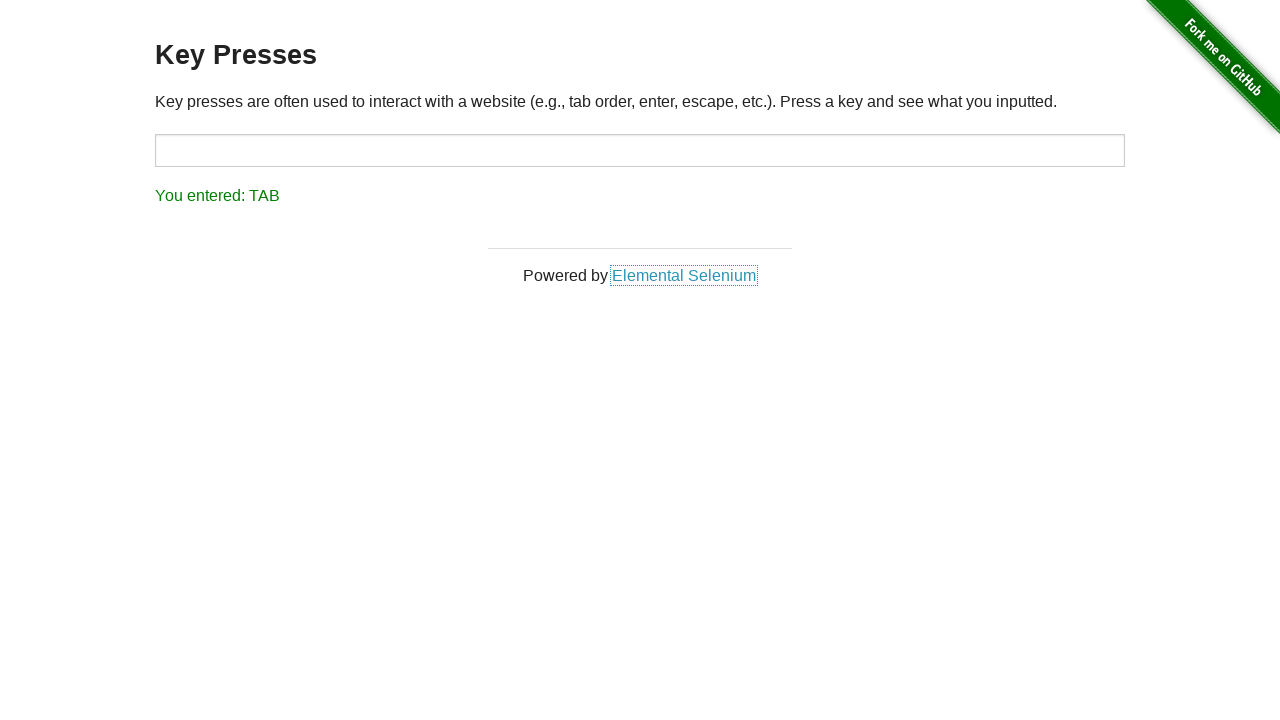

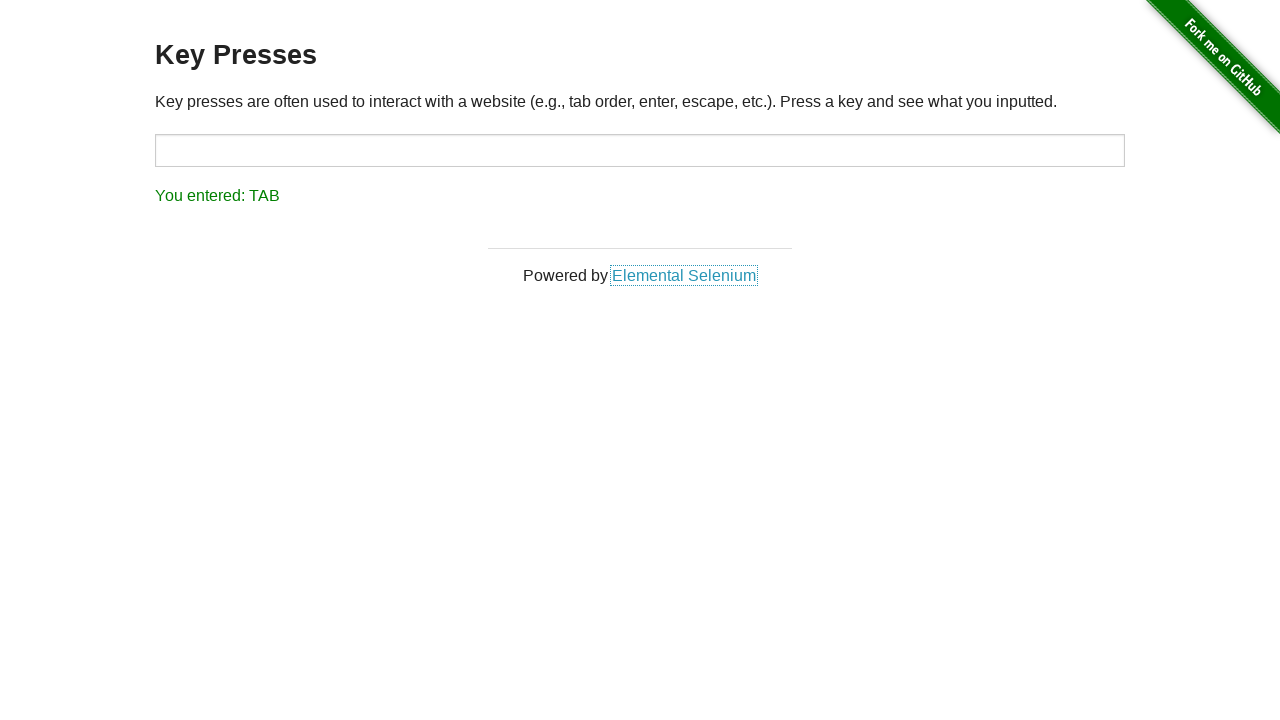